Tests a data types form by filling in all fields (first name, last name, address, zip code, city, country, email, phone, job position, company) with fake data and submitting the form, then verifying all fields show success status.

Starting URL: https://bonigarcia.dev/selenium-webdriver-java/data-types.html

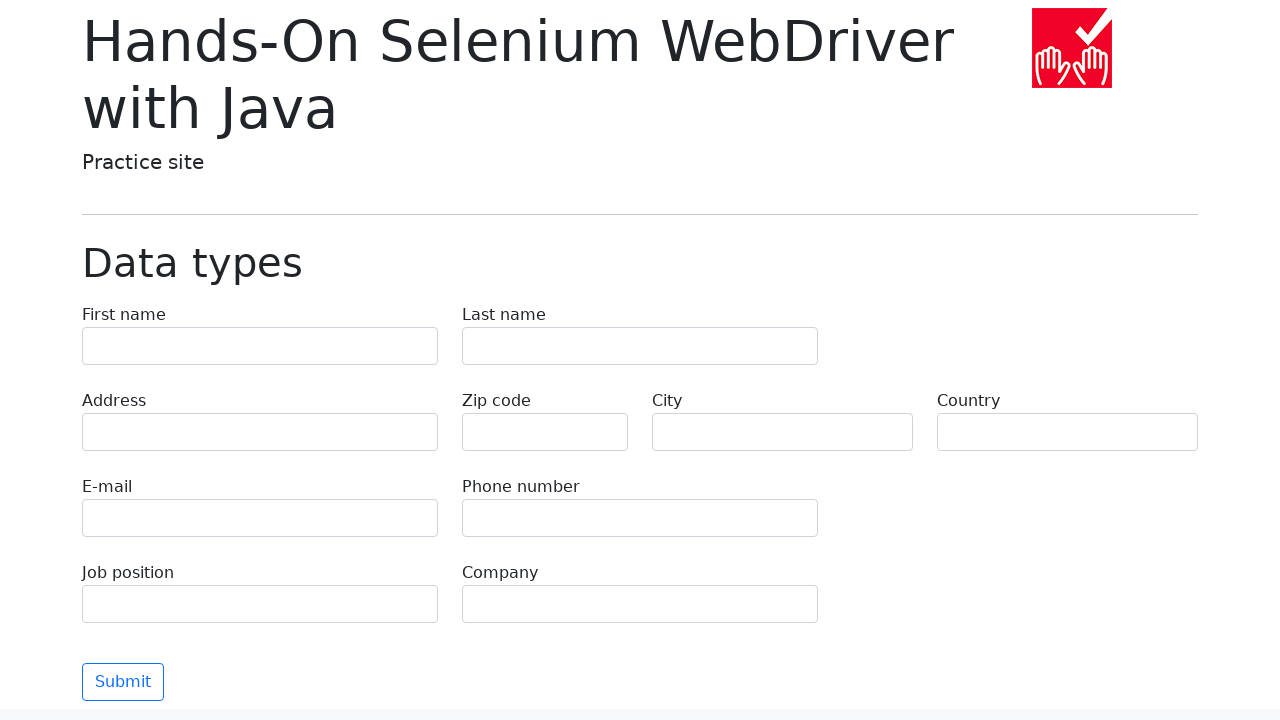

Navigated to data types form page
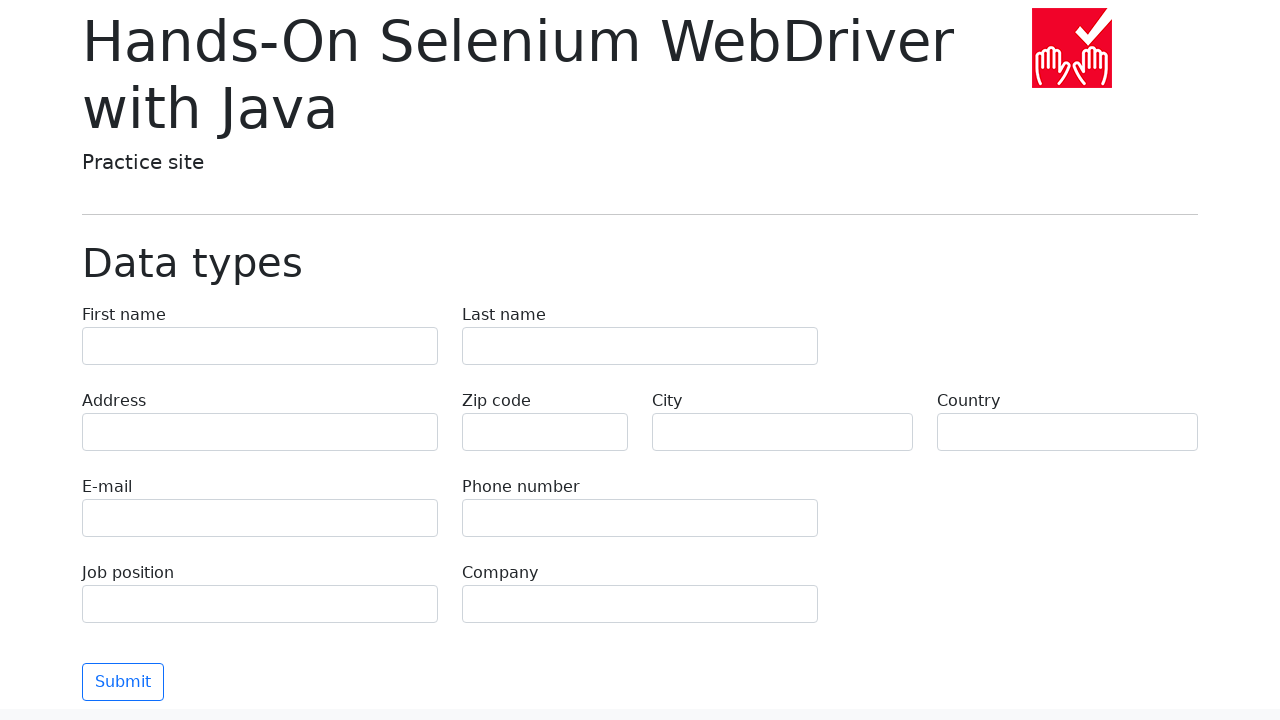

Filled first name field with 'Jennifer' on input[name='first-name']
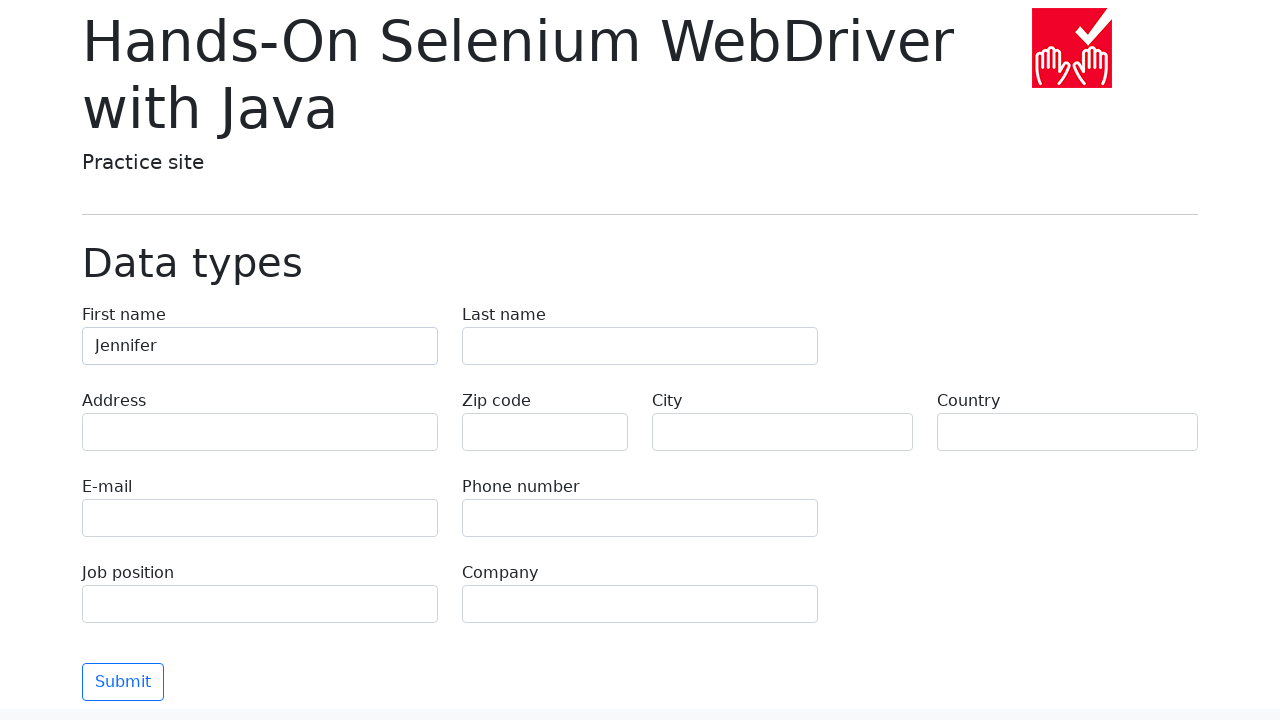

Filled last name field with 'Morrison' on input[name='last-name']
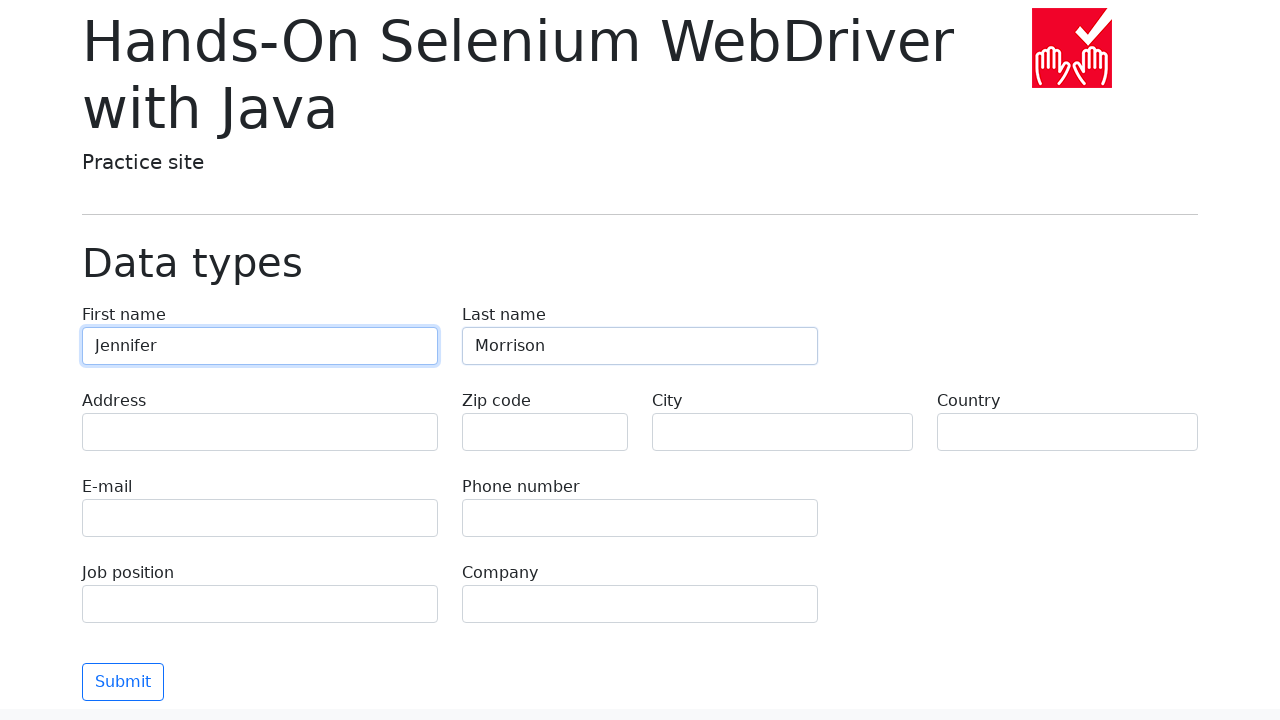

Filled address field with '742 Evergreen Terrace, Springfield, IL 62704' on input[name='address']
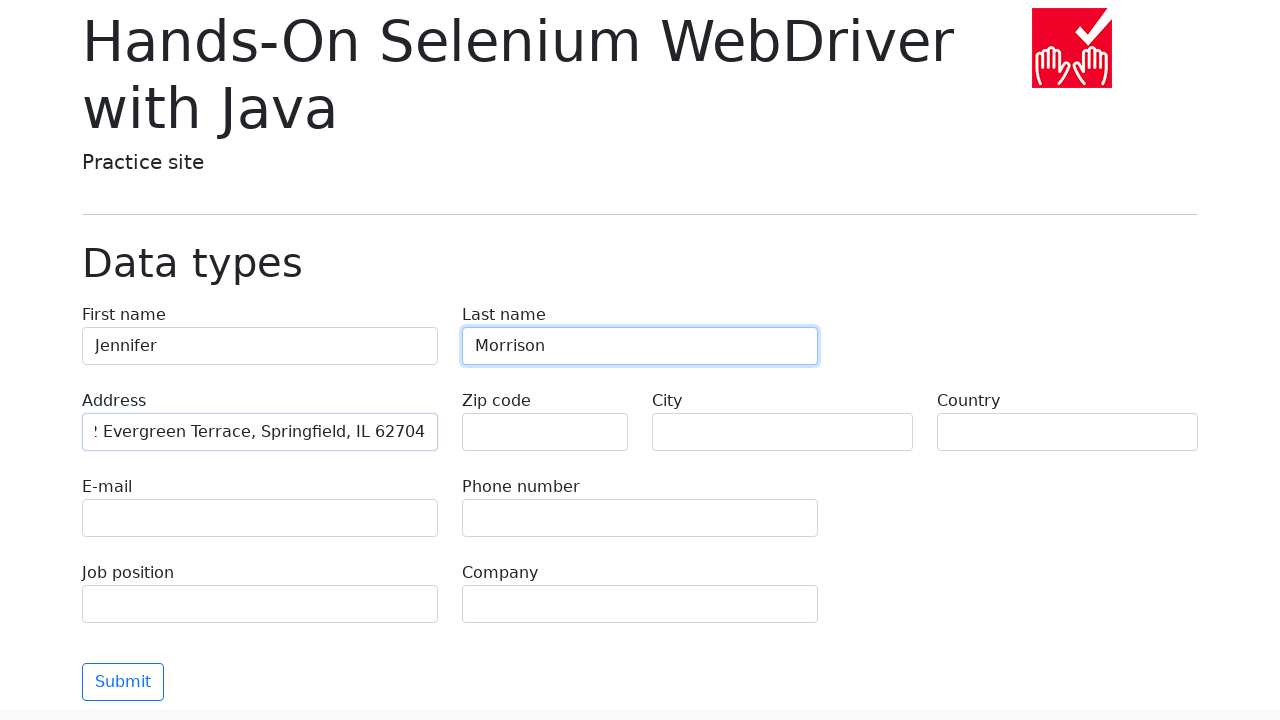

Filled zip code field with '62704' on input[name='zip-code']
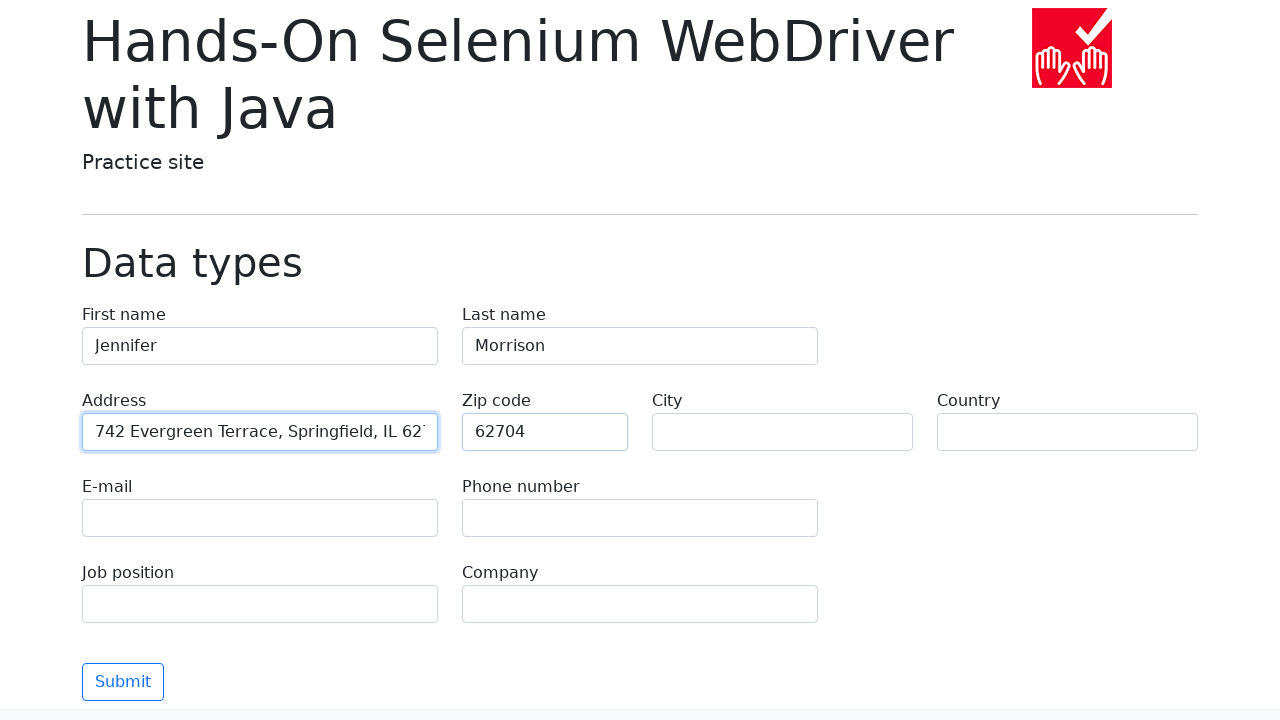

Filled city field with 'Springfield' on input[name='city']
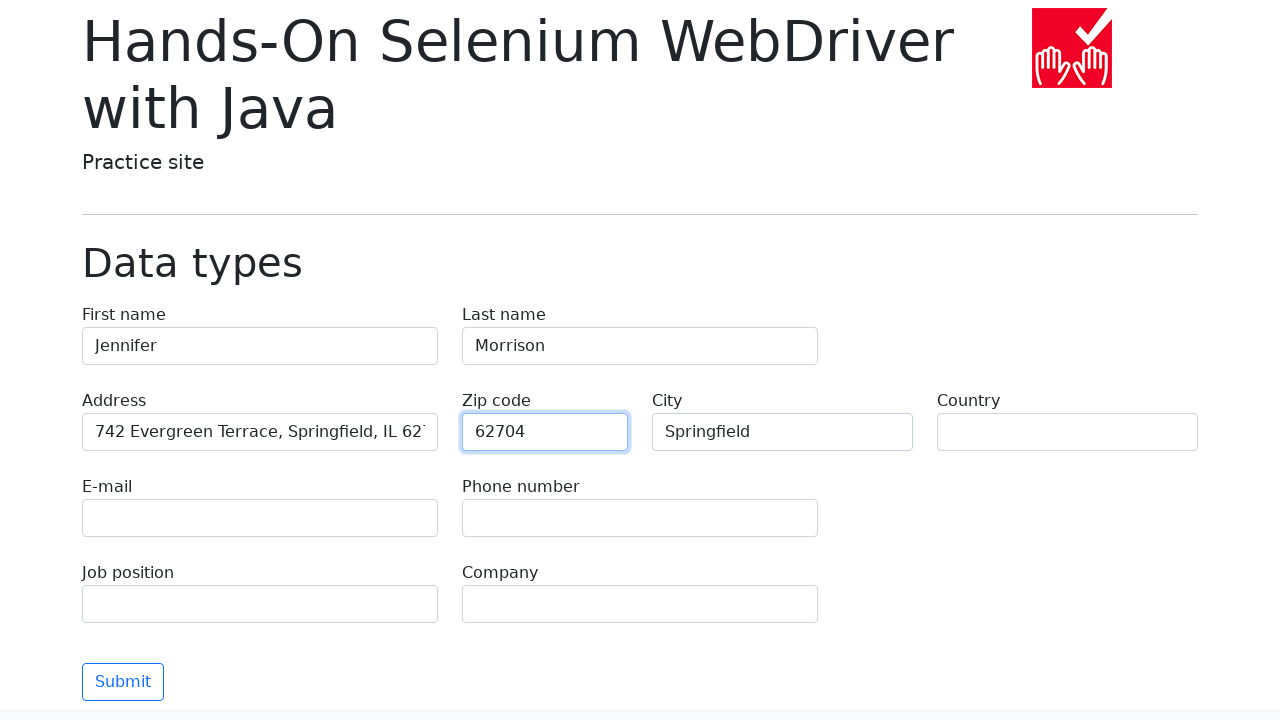

Filled country field with 'United States' on input[name='country']
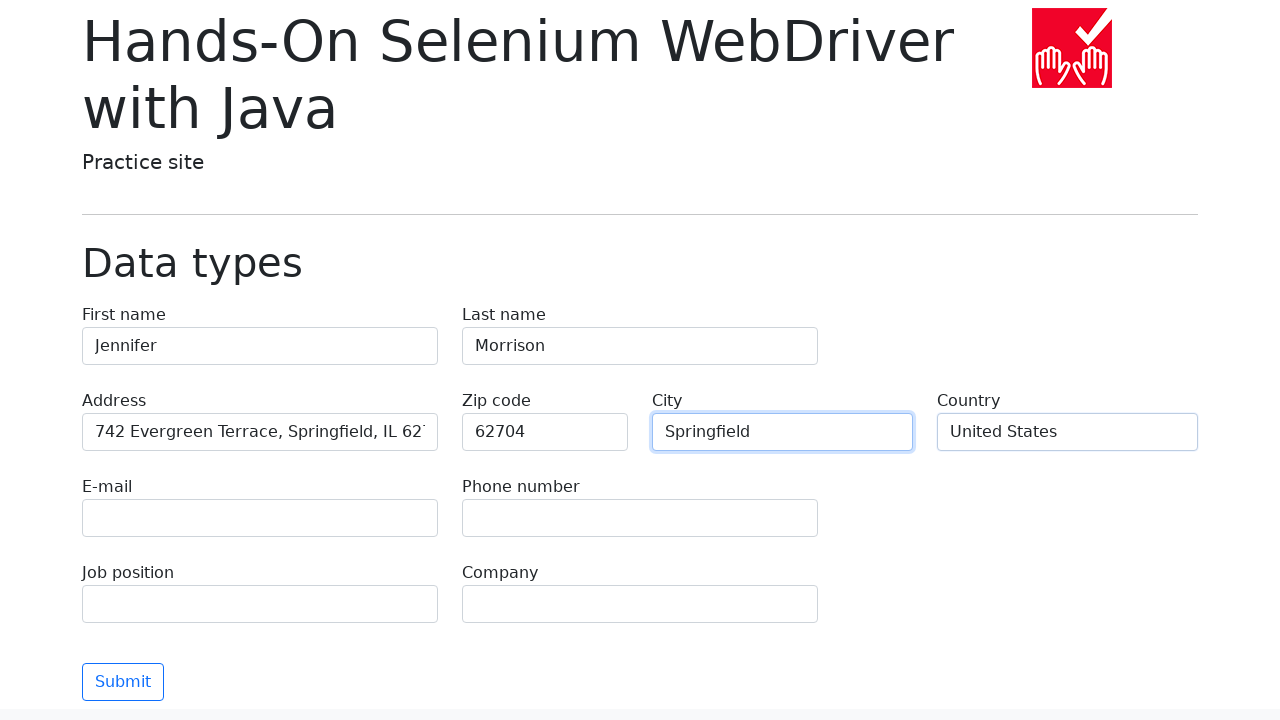

Filled email field with 'jennifer.morrison@example.com' on input[name='e-mail']
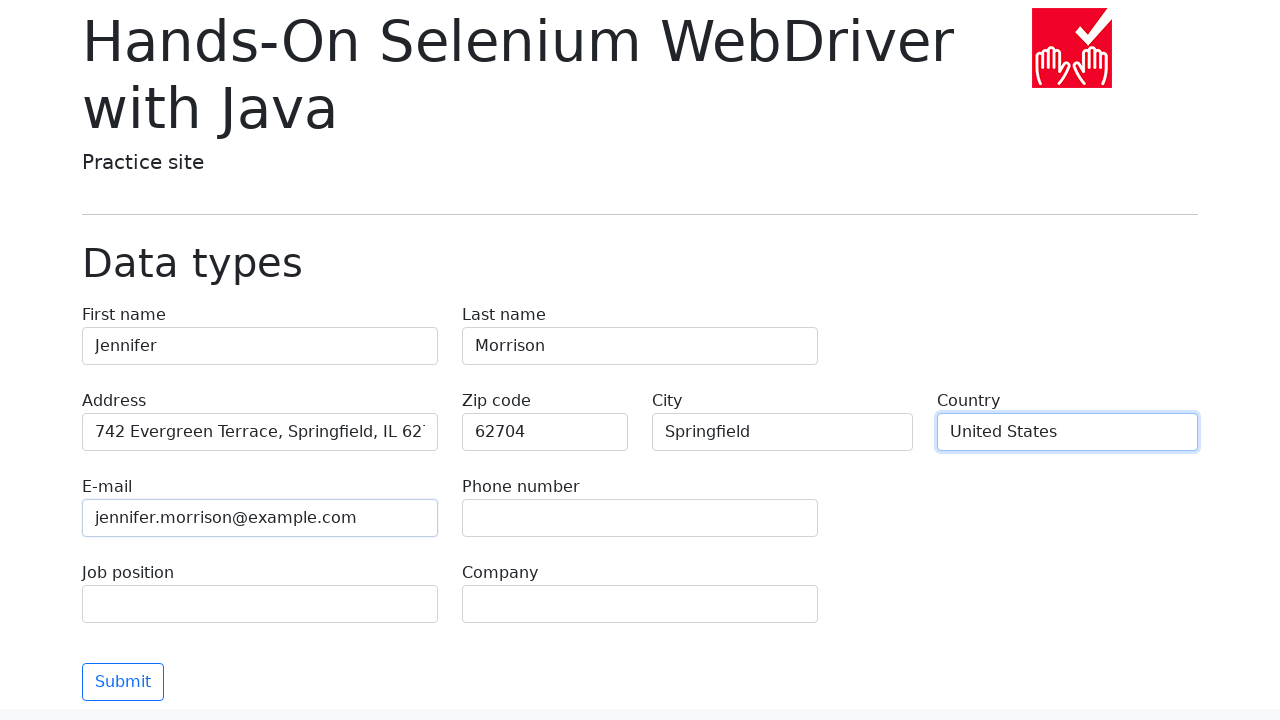

Filled phone field with '555-123-4567' on input[name='phone']
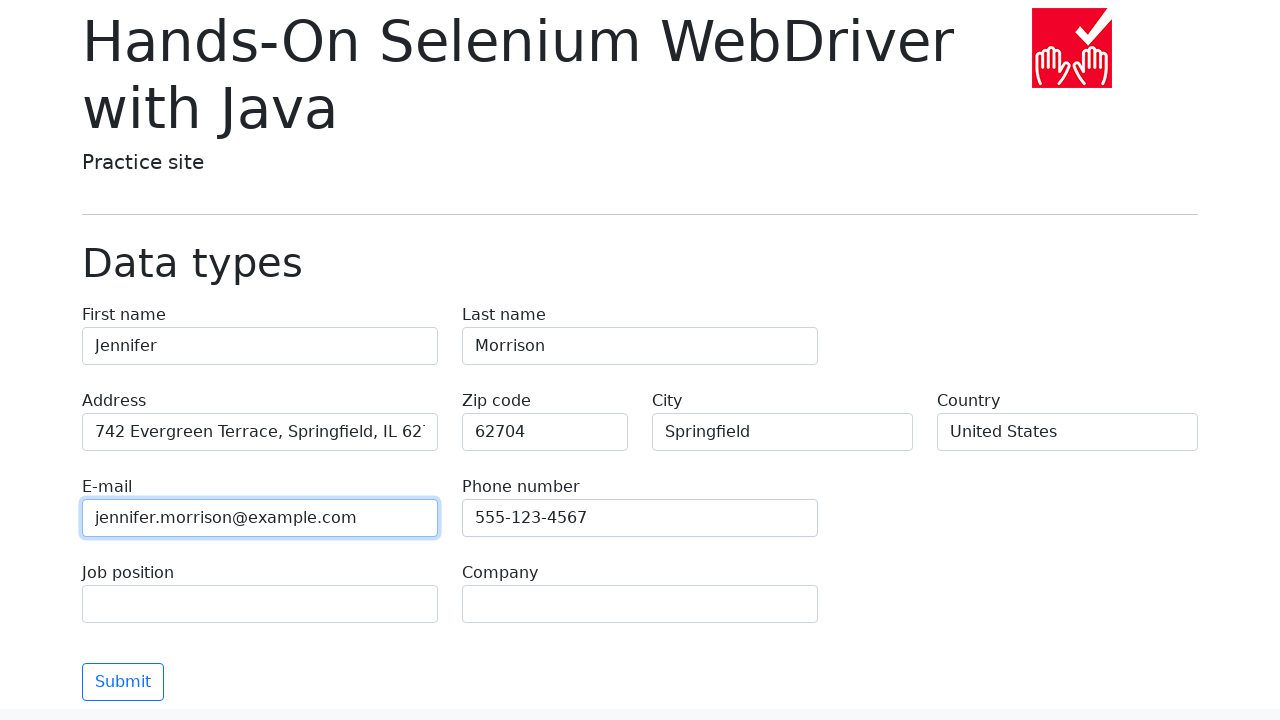

Filled job position field with 'Software Engineer' on input[name='job-position']
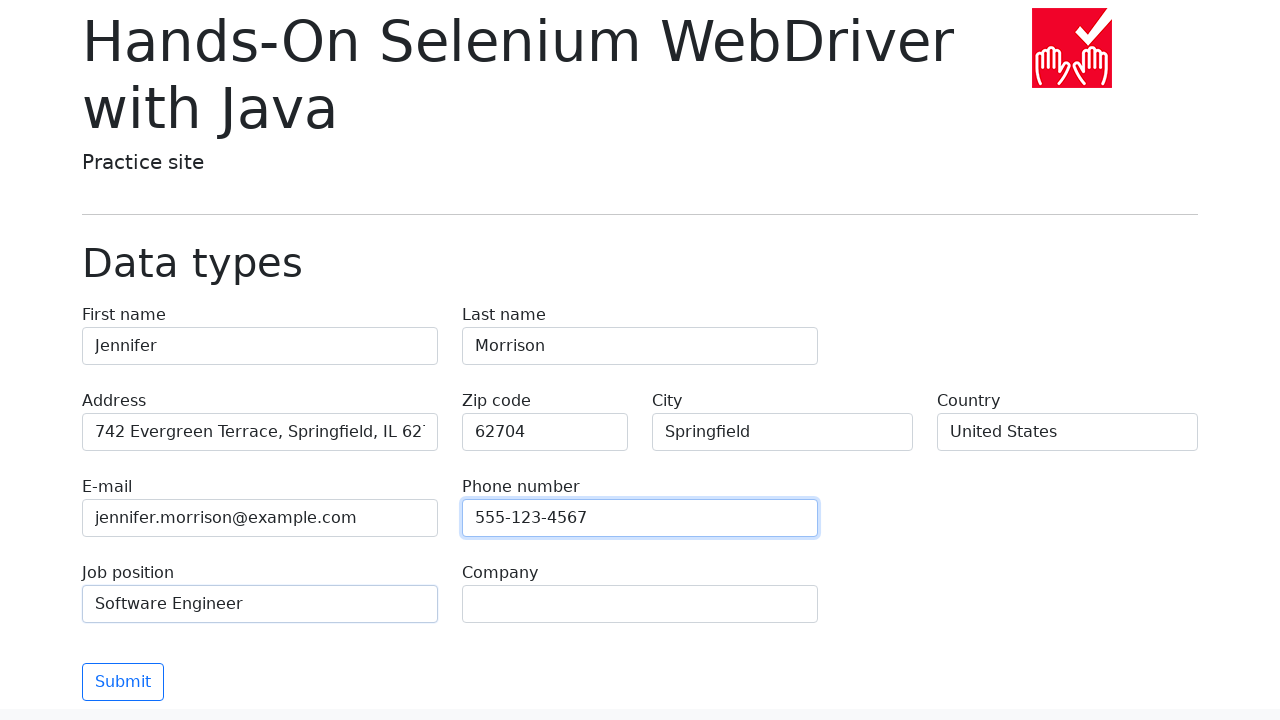

Filled company field with 'TechCorp Industries' on input[name='company']
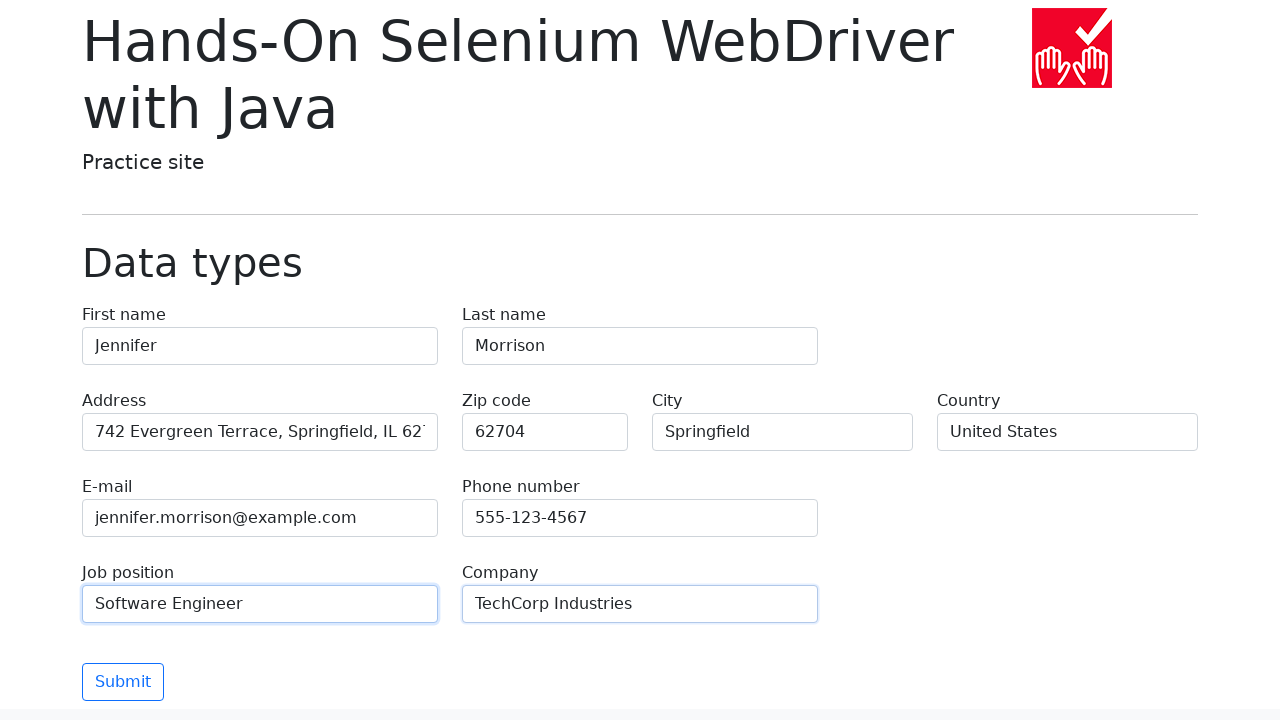

Clicked submit button to submit the form at (123, 682) on button[type='submit']
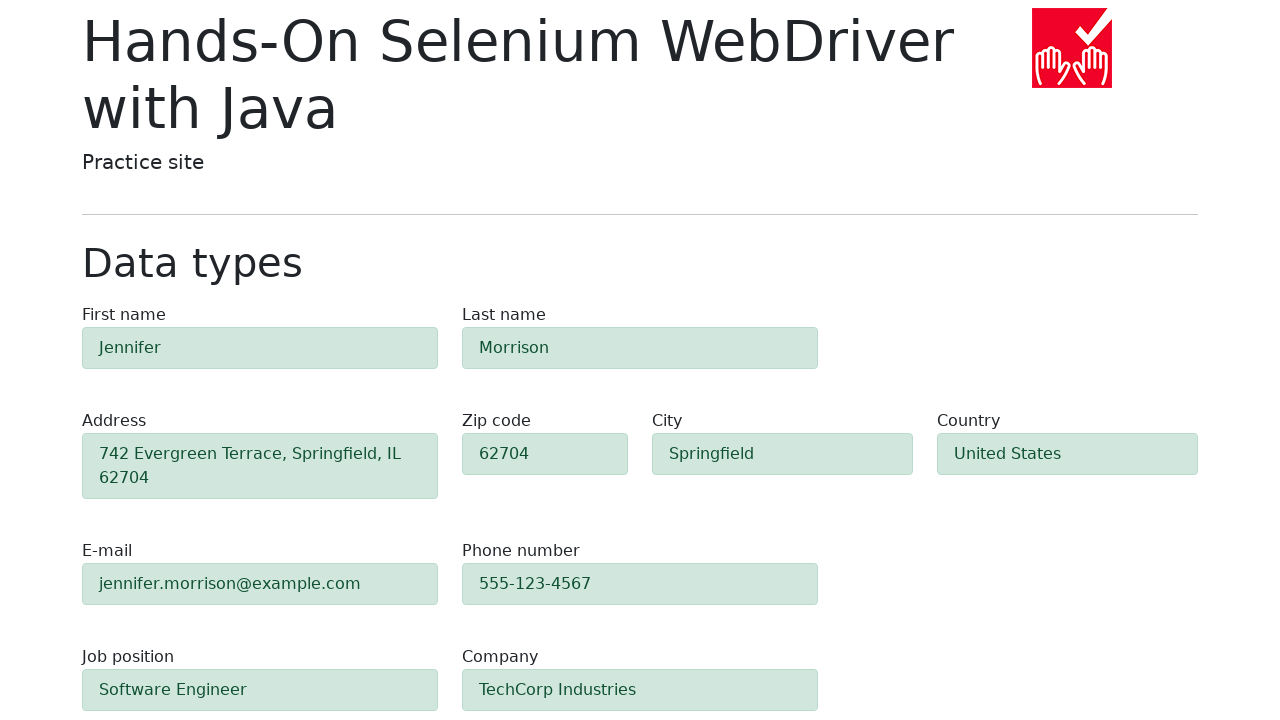

Form submission successful - all fields verified with success status
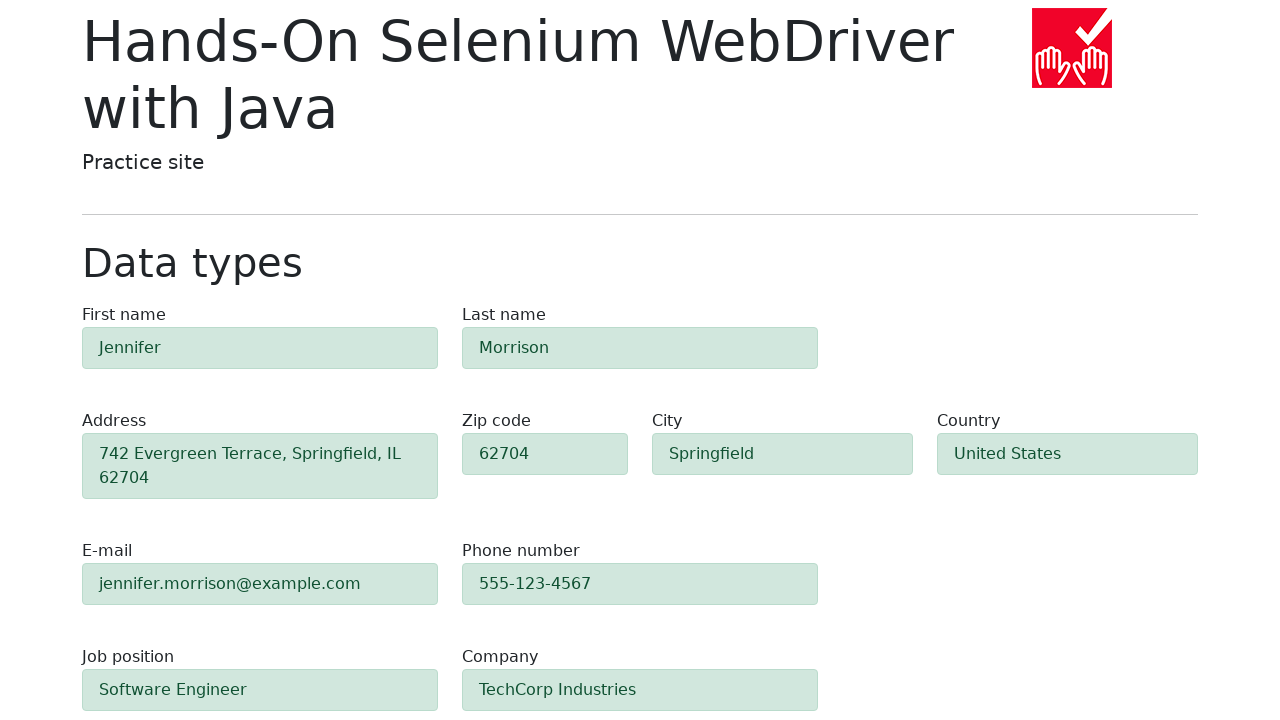

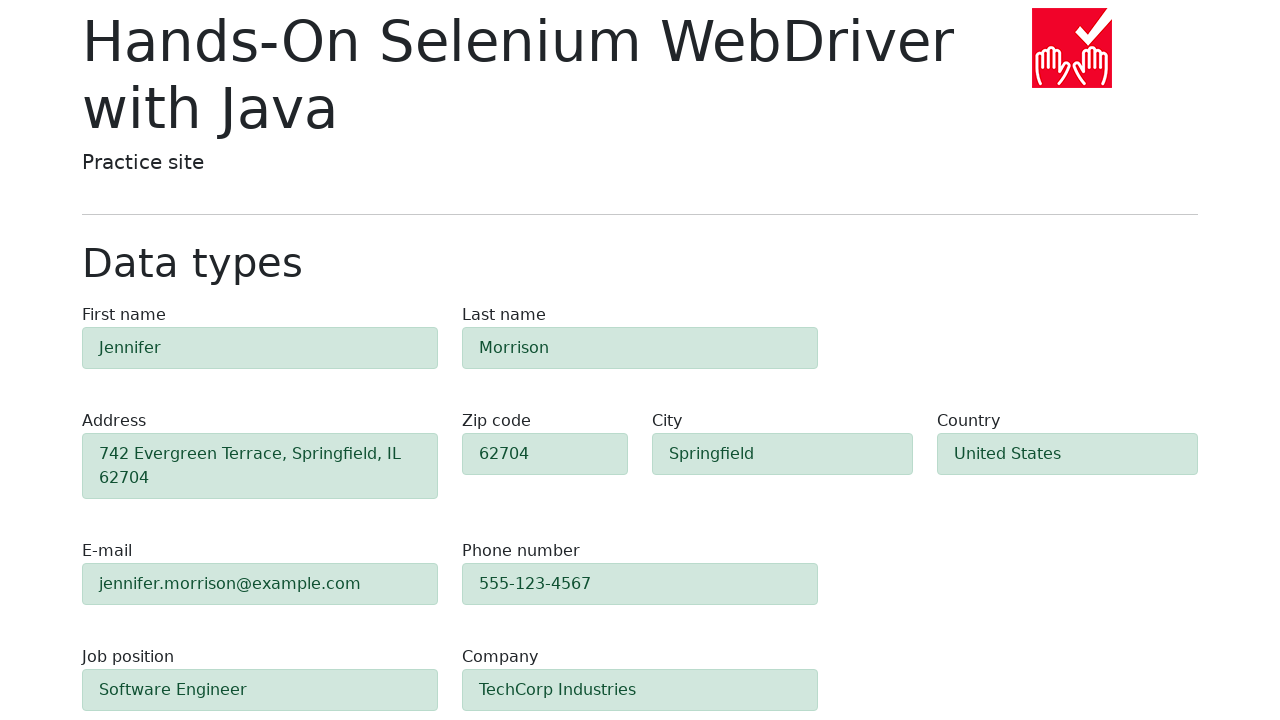